Navigates to YouTube homepage and verifies the page title

Starting URL: https://www.youtube.com/

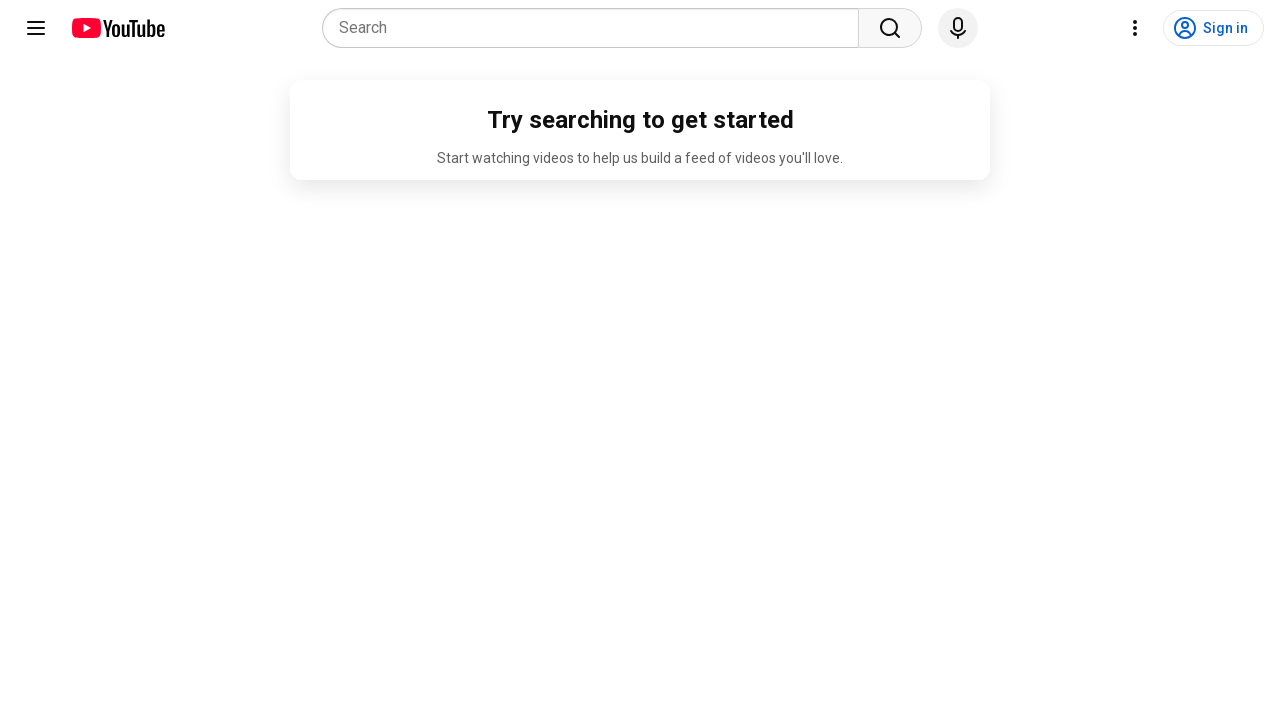

Navigated to YouTube homepage
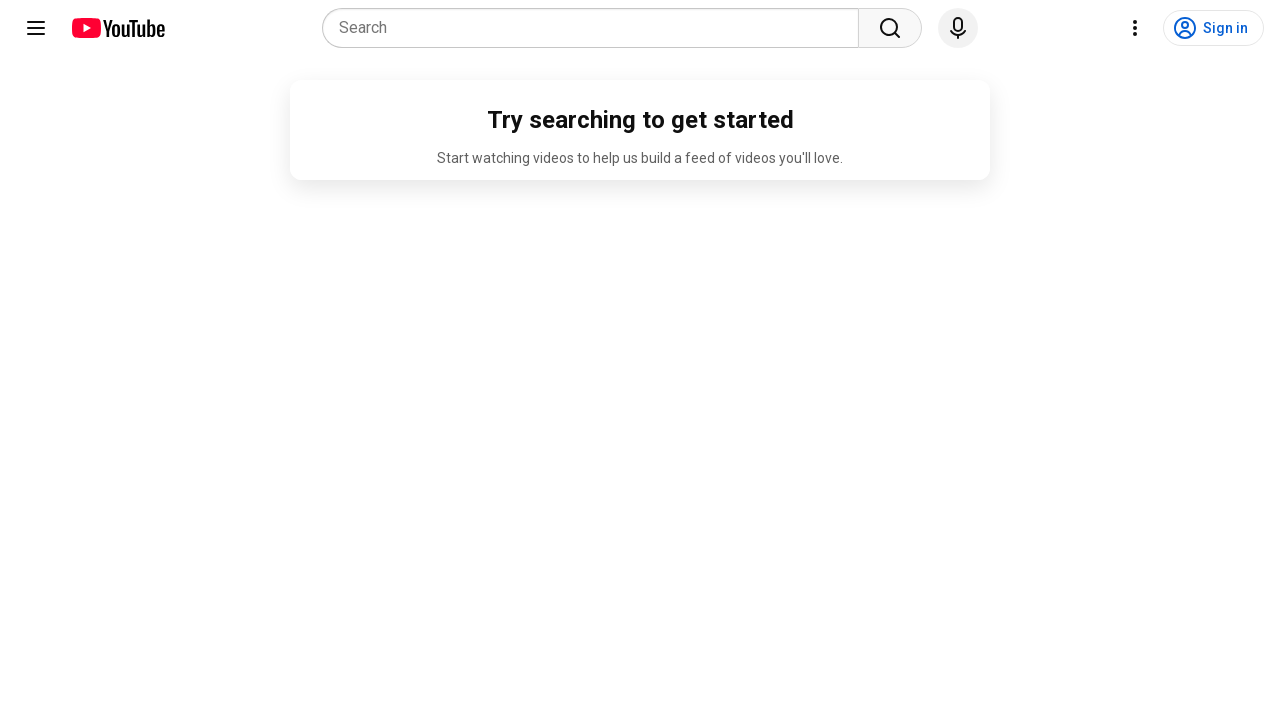

Retrieved page title
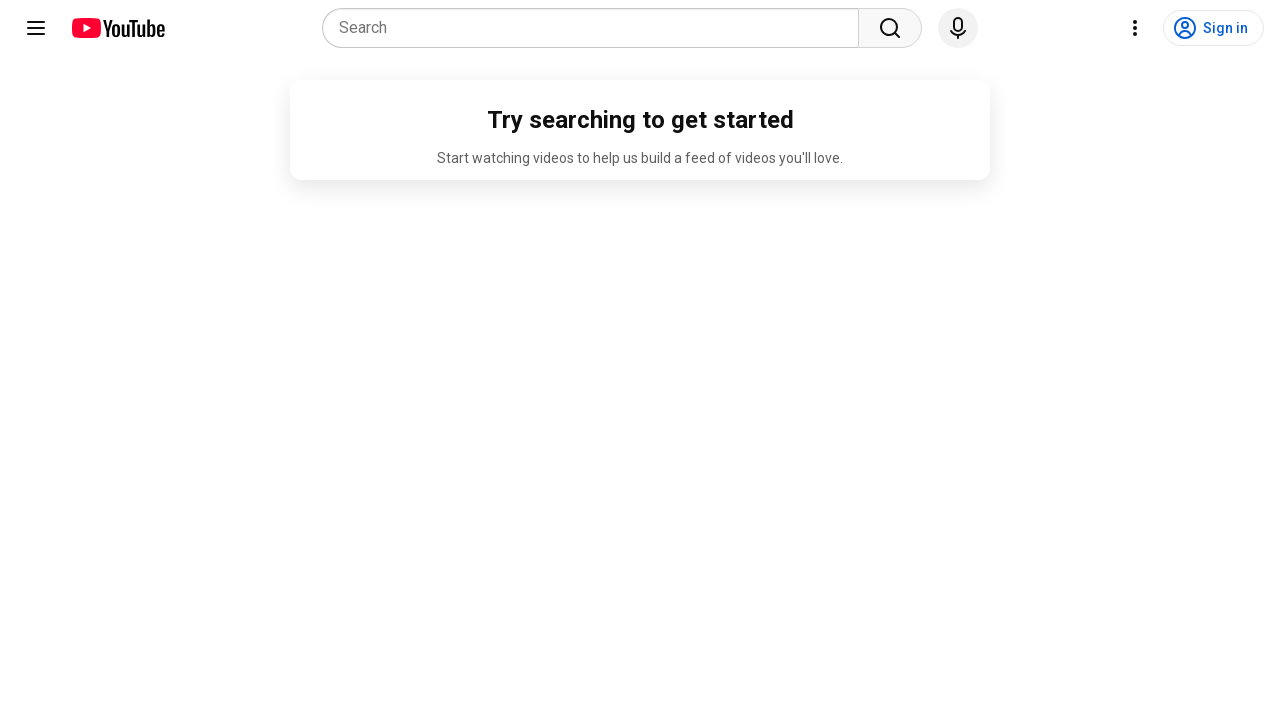

Verified page title is 'YouTube'
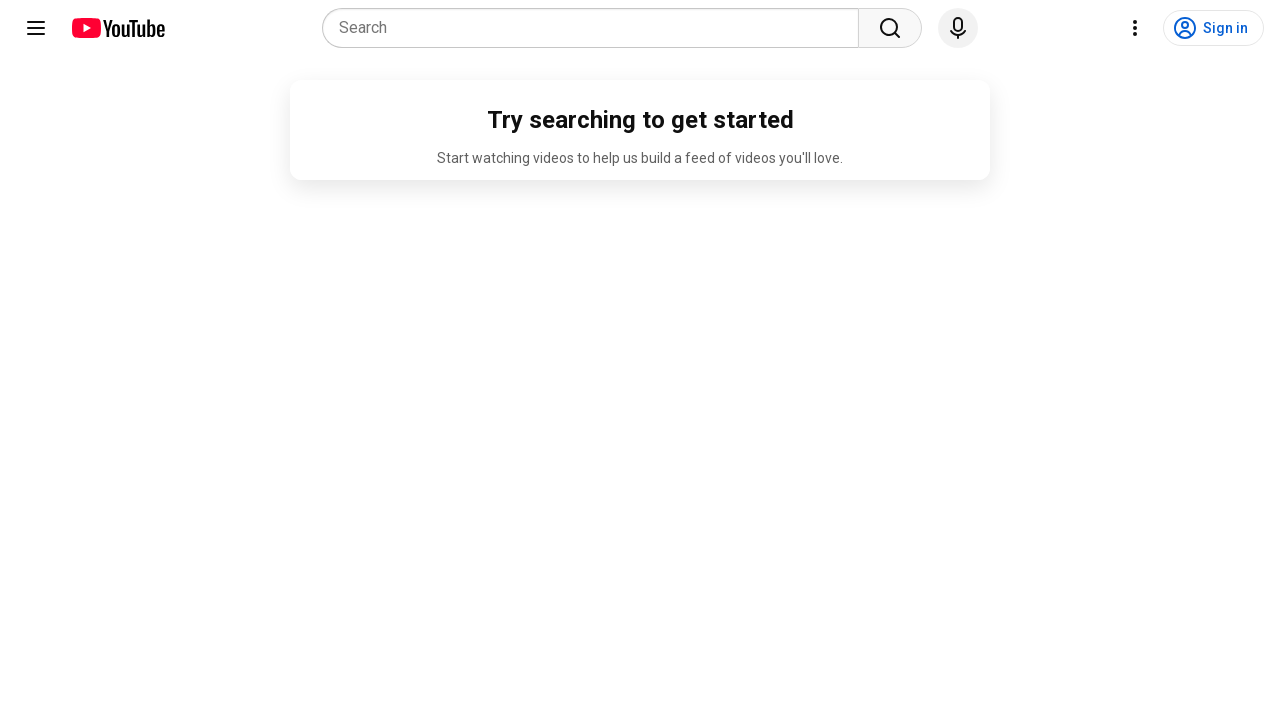

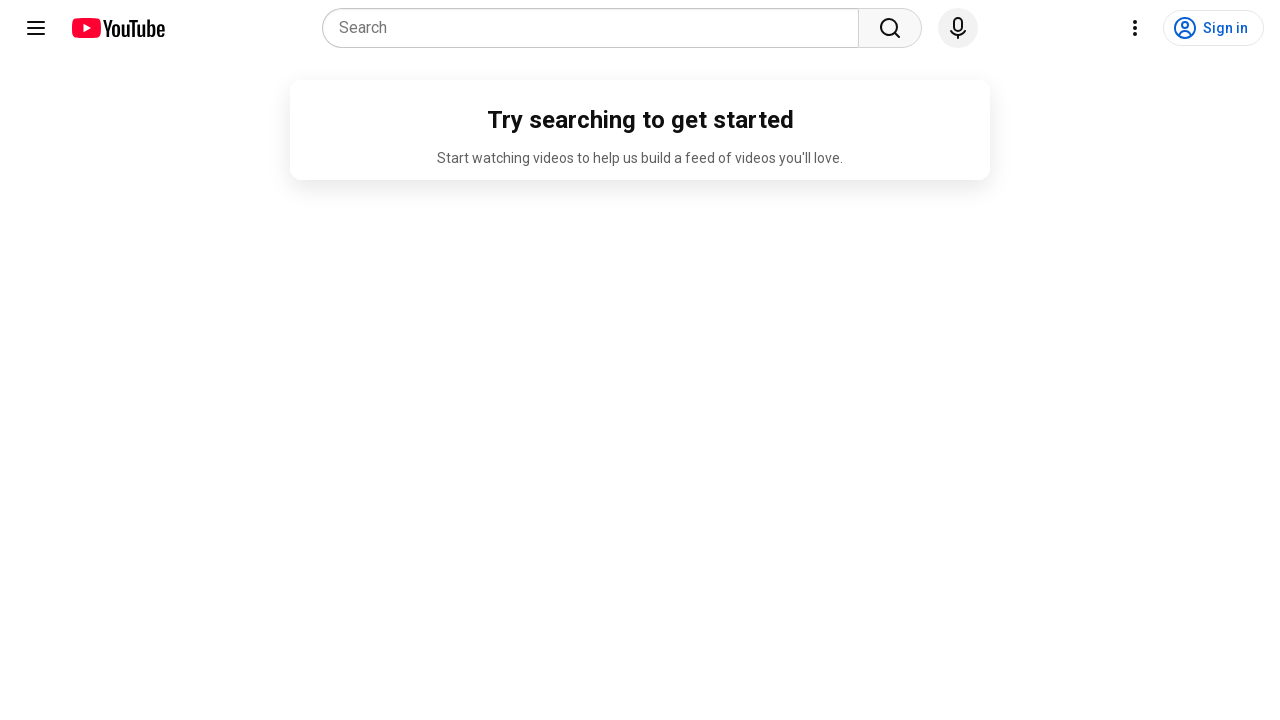